Tests that the cart displays the correct total price when the same product is added twice.

Starting URL: https://www.demoblaze.com/prod.html?idp_=1

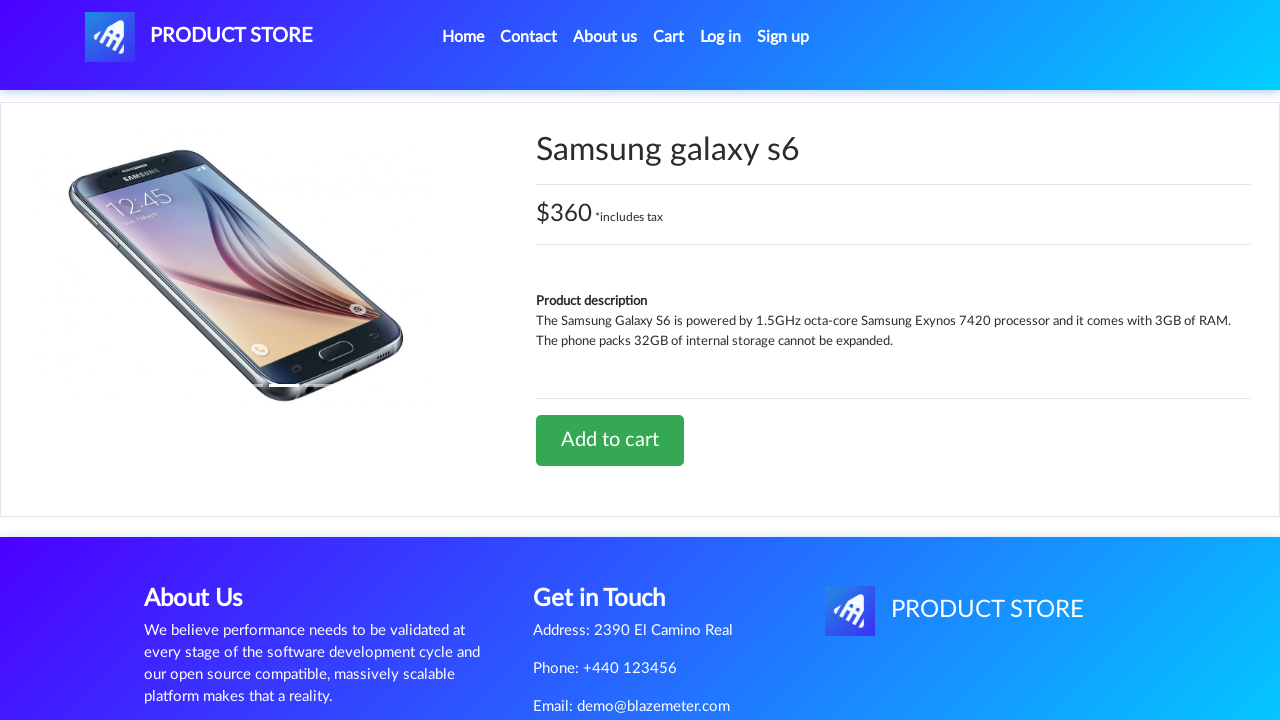

Set up dialog handler to dismiss alerts
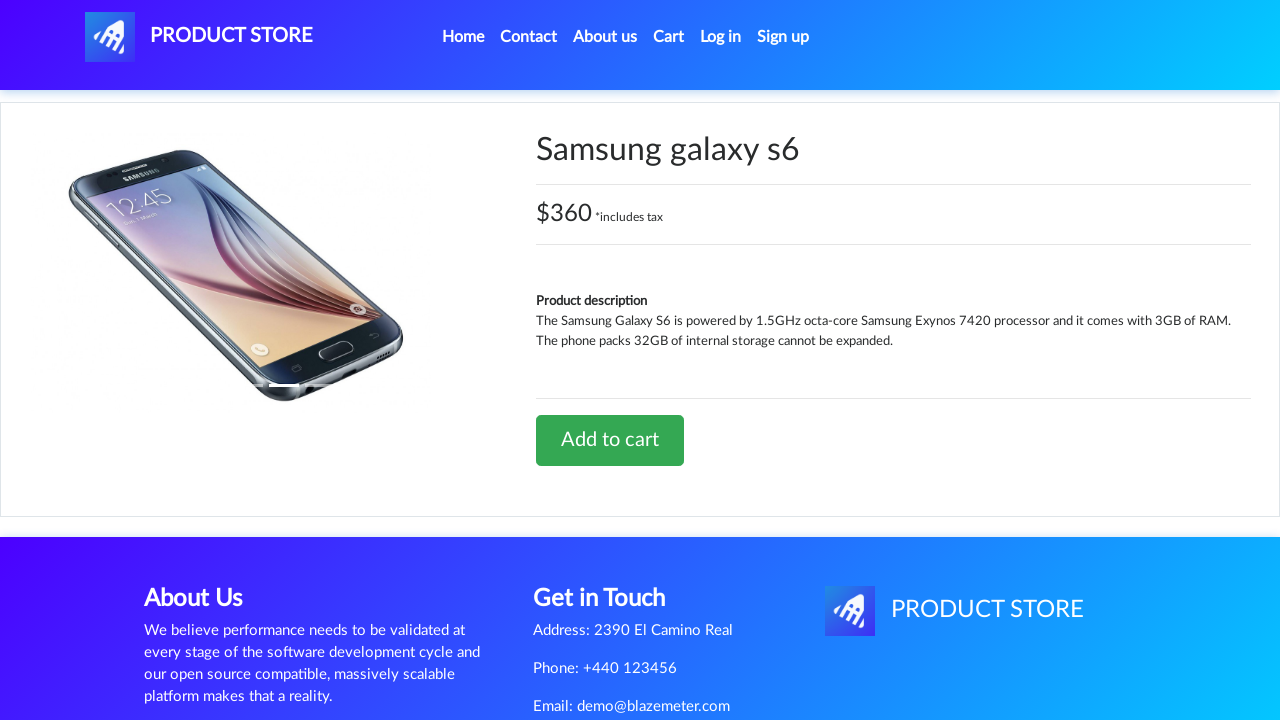

Add to cart button loaded
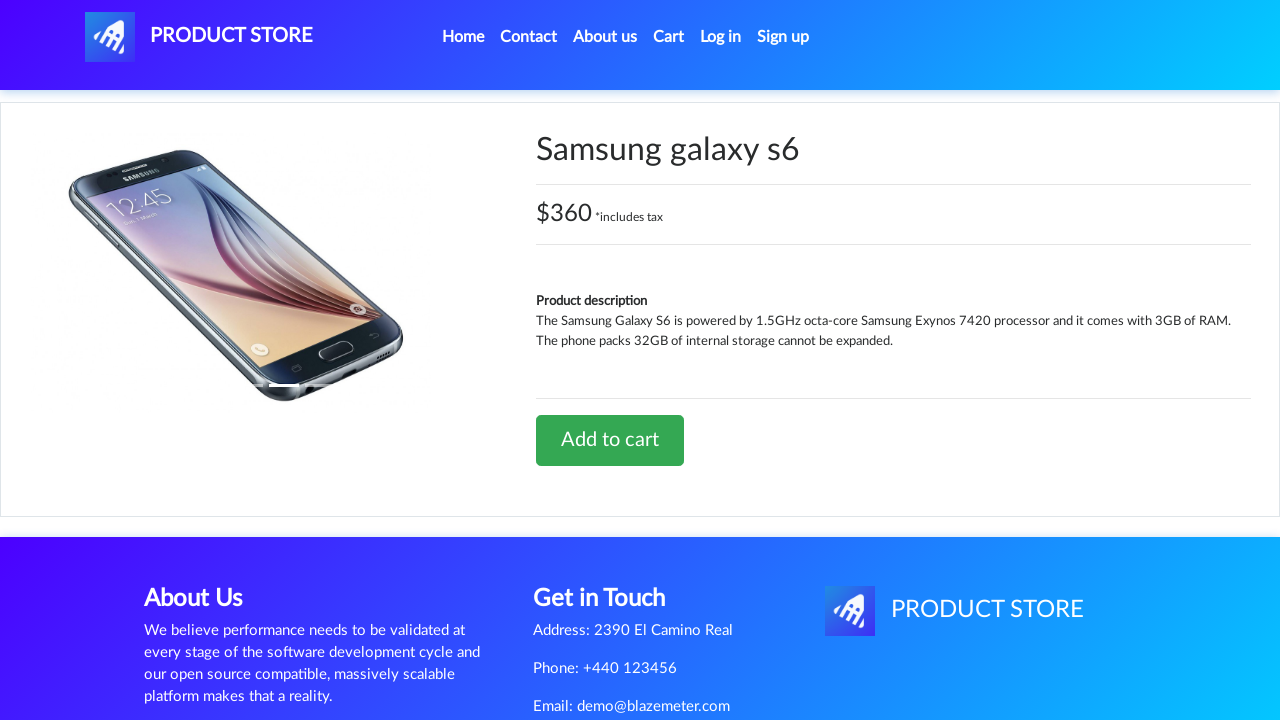

Clicked add to cart button for first time at (610, 440) on .btn-success
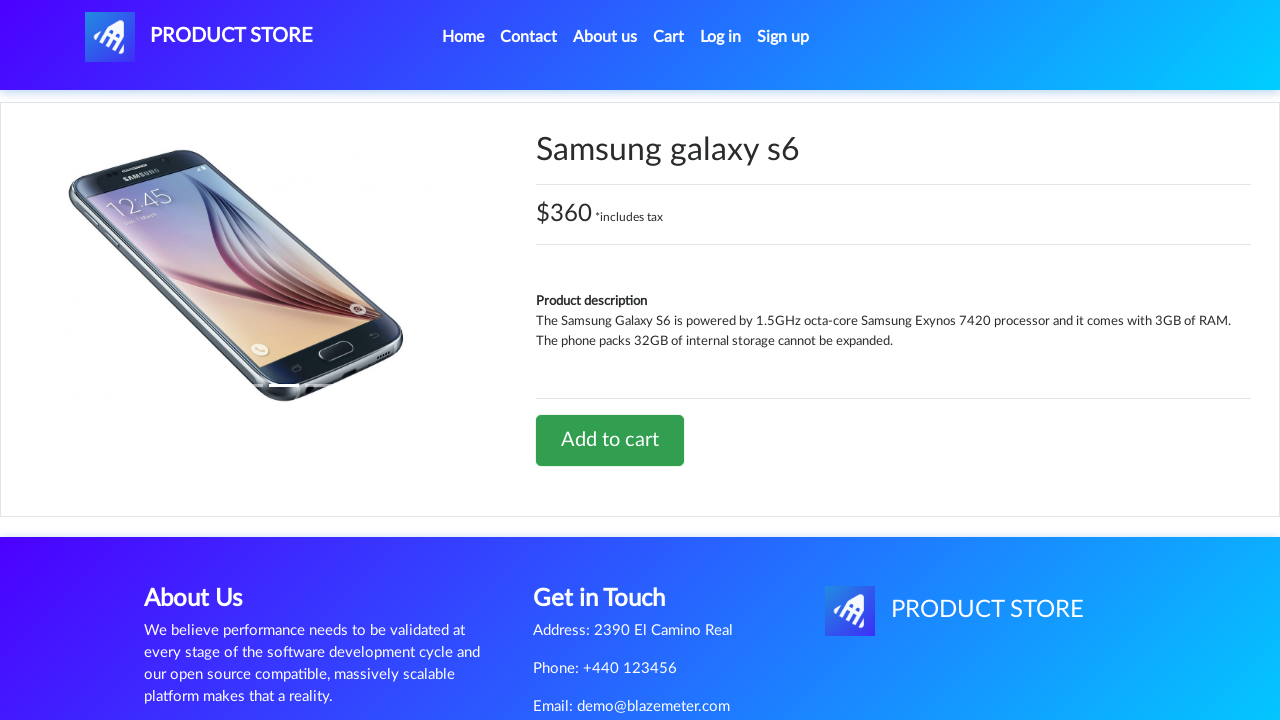

Waited 500ms between cart additions
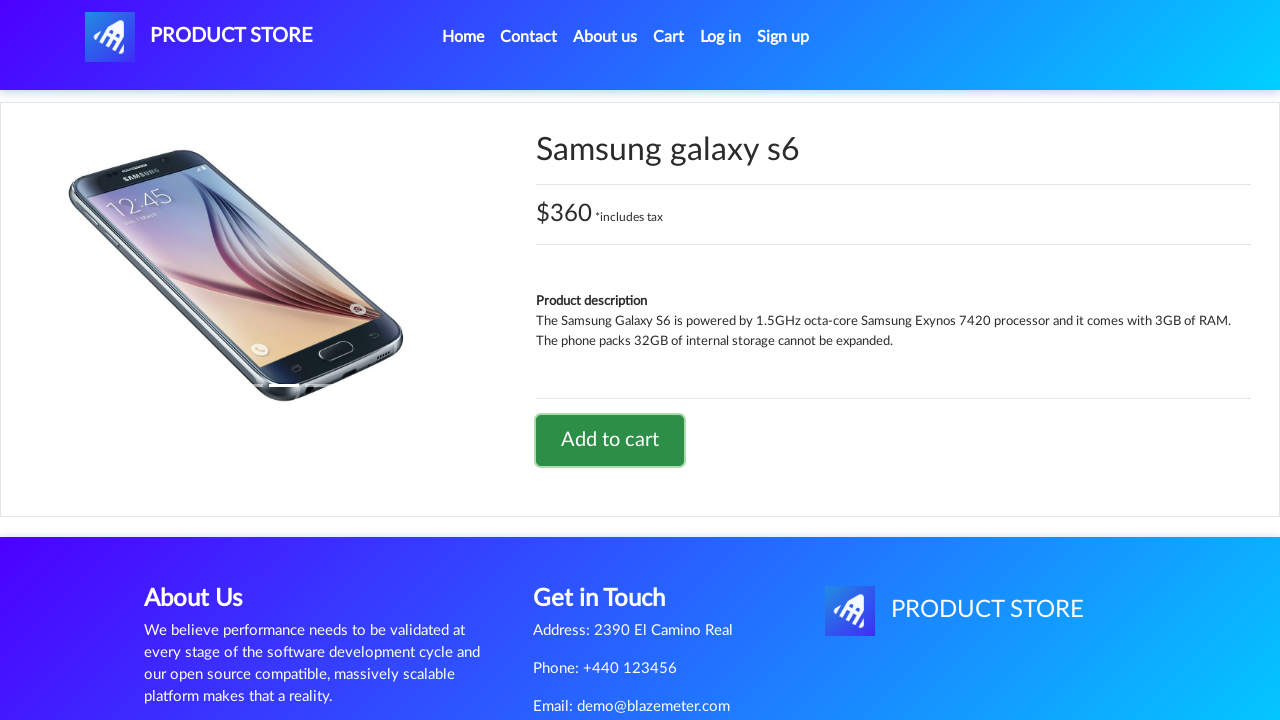

Clicked add to cart button for second time at (610, 440) on .btn-success
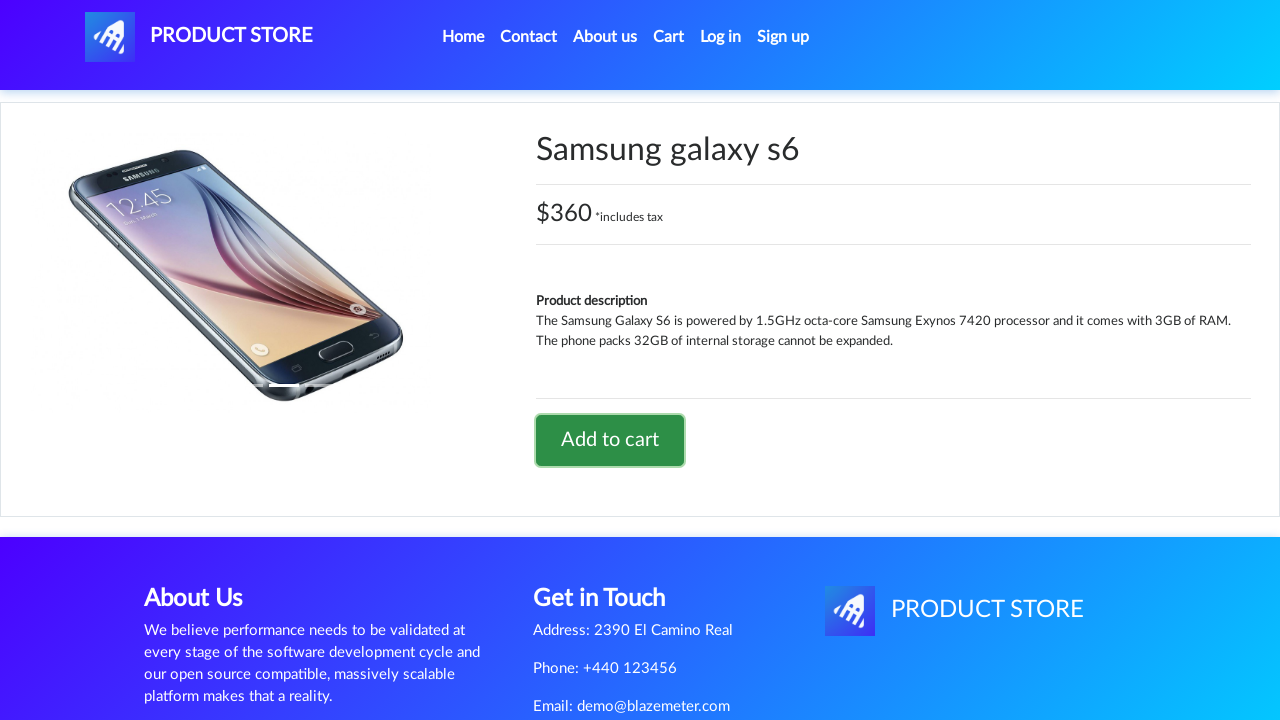

Navigated to cart page
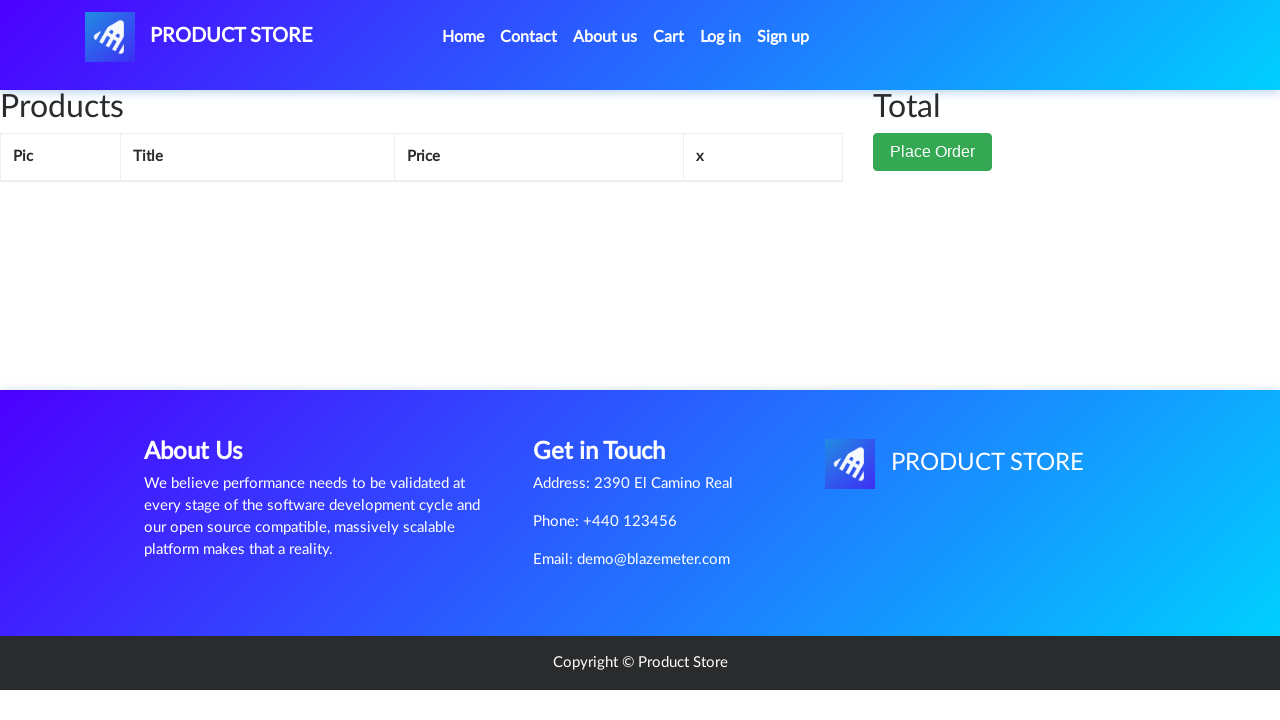

Cart table body loaded
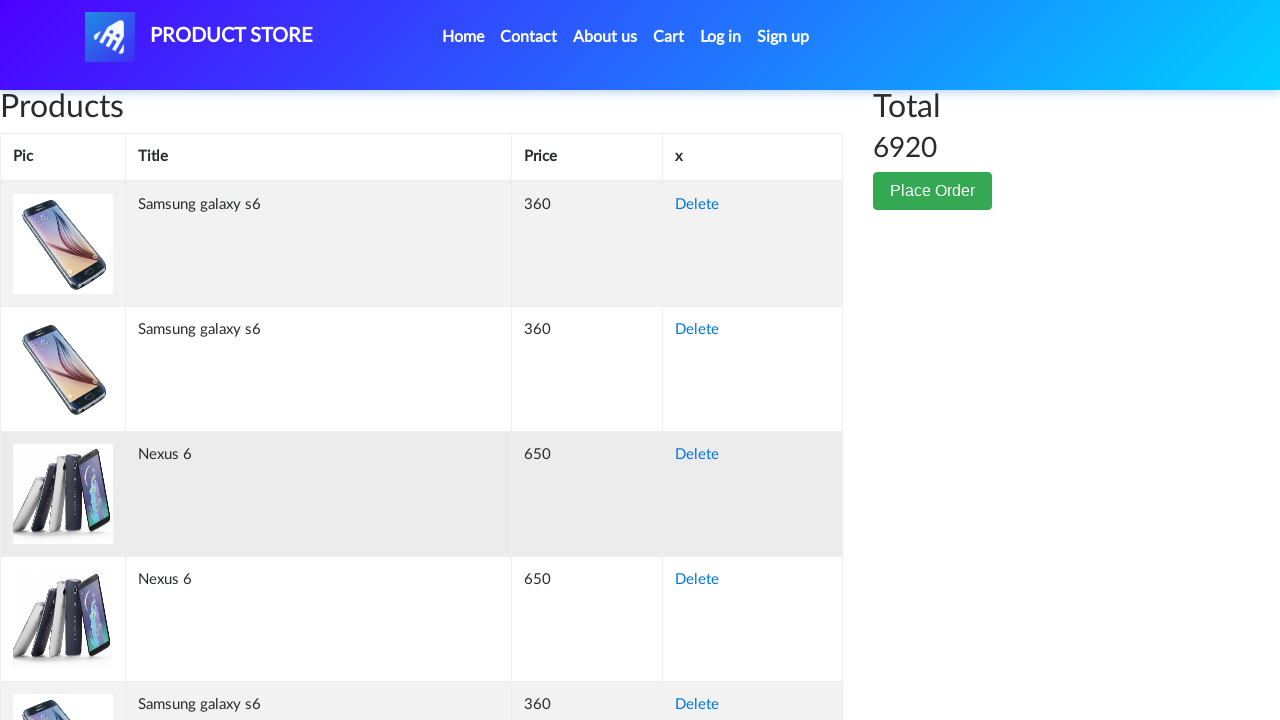

Total price element loaded
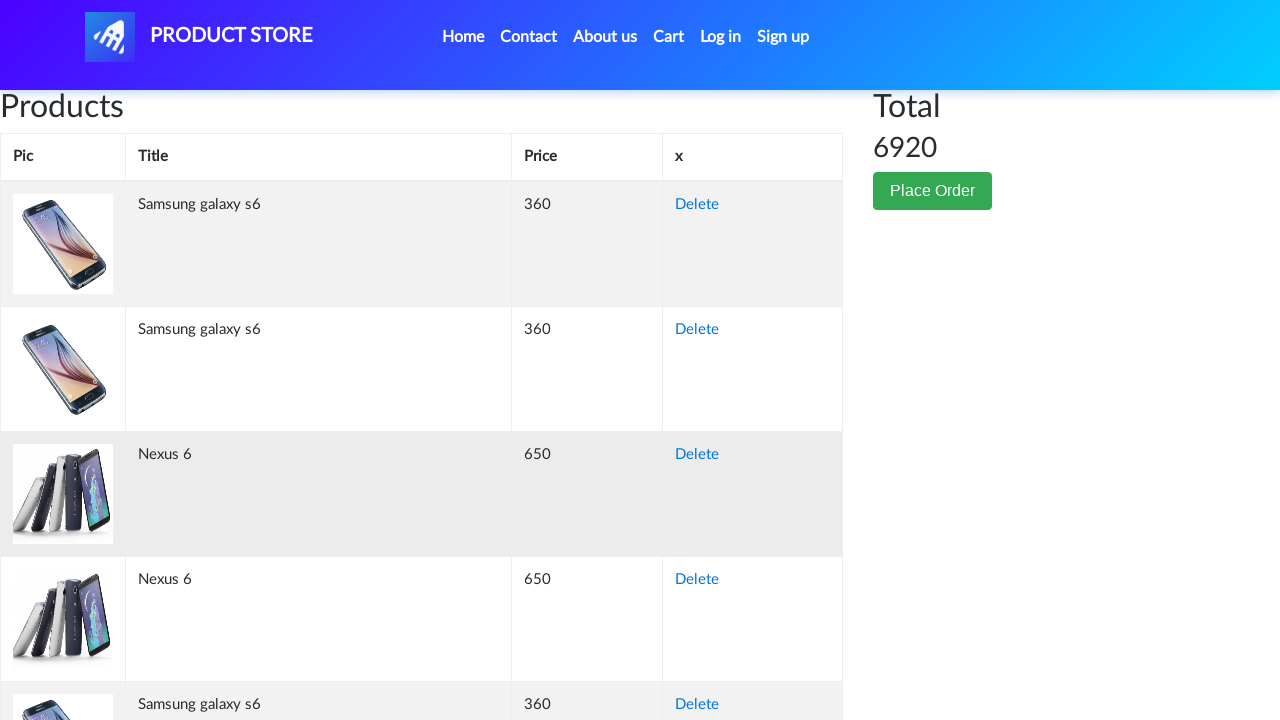

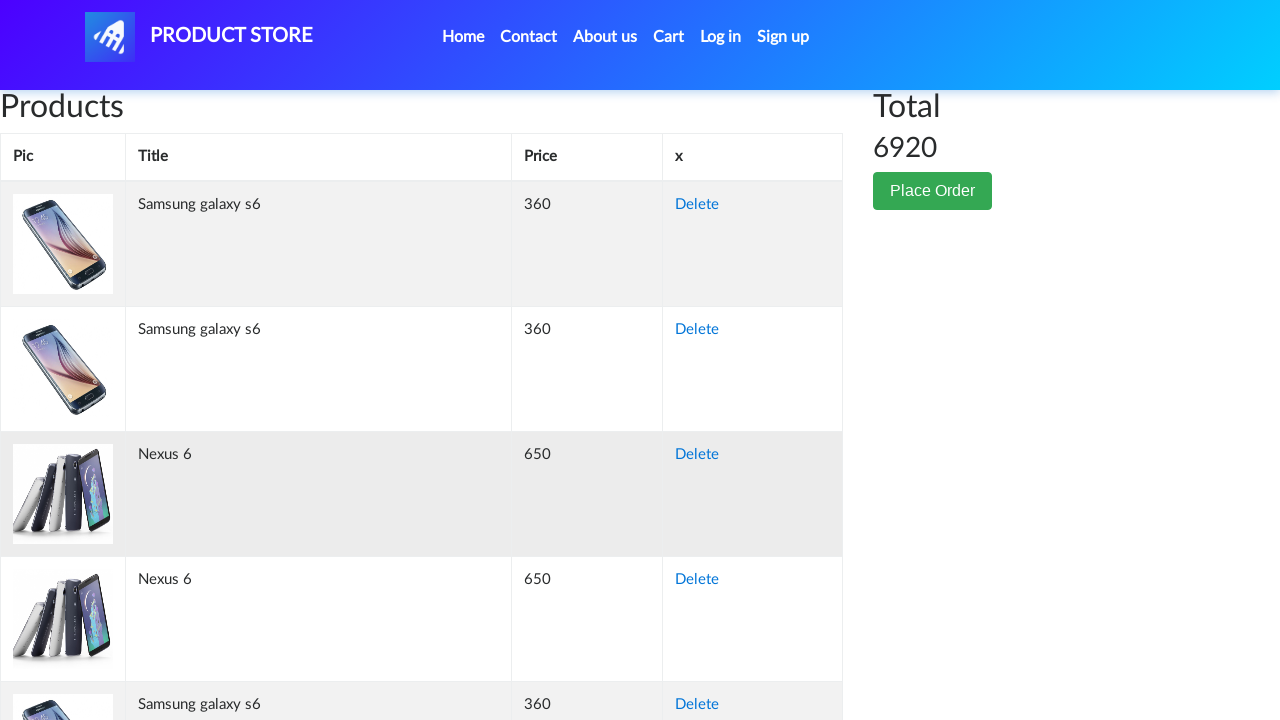